Tests a practice form by filling in name, email, phone, and address fields, then selecting gender (Male) and a day checkbox (Sunday)

Starting URL: https://testautomationpractice.blogspot.com/

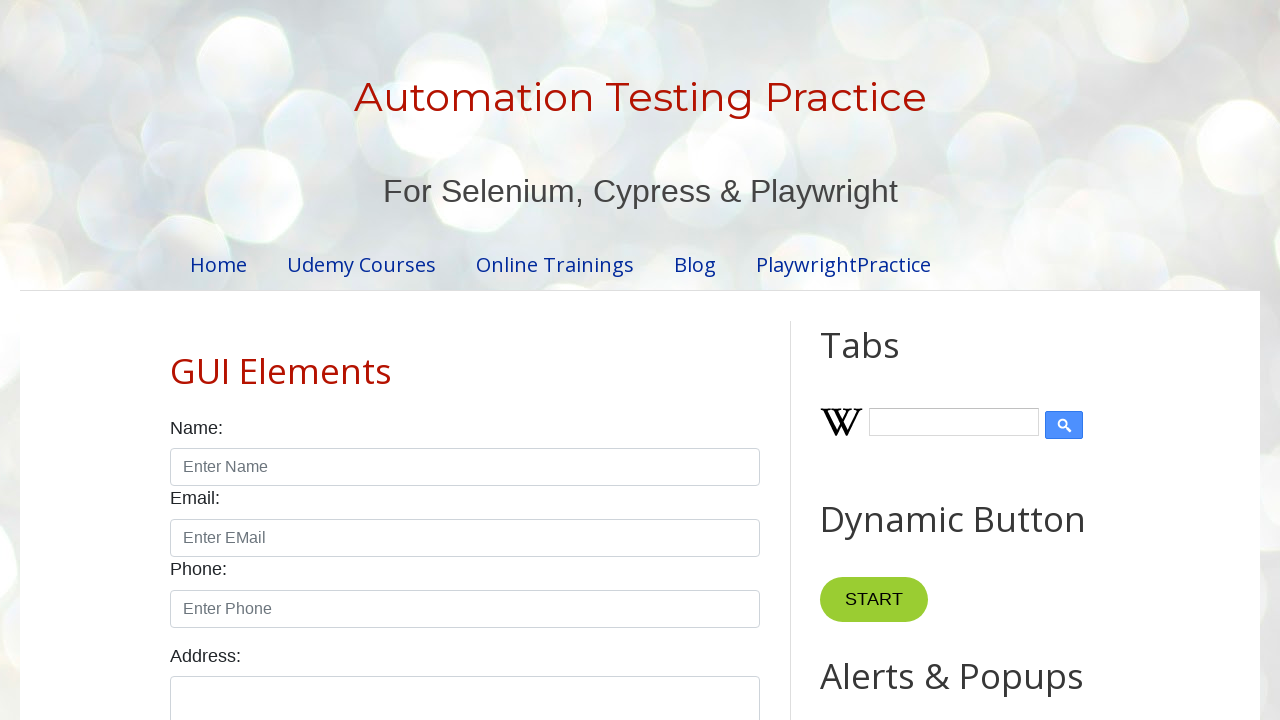

Filled name field with 'Ganesh' on #name
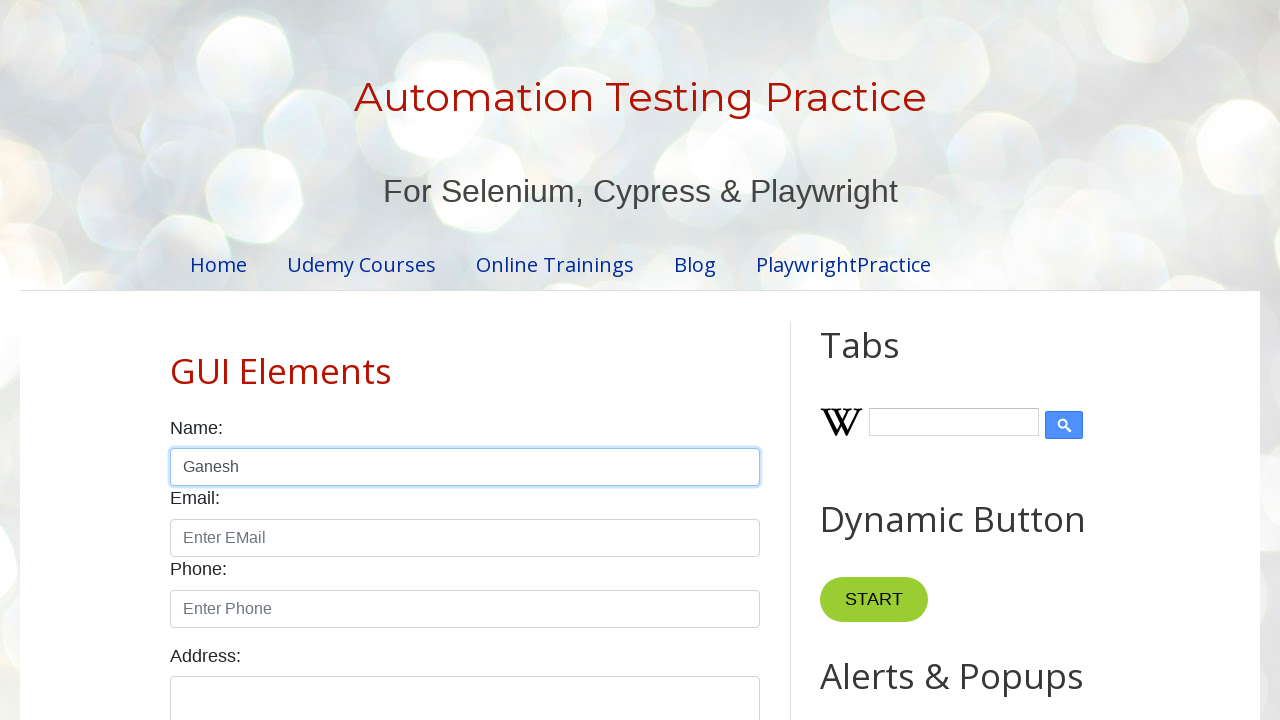

Filled email field with 'malviya@123' on #email
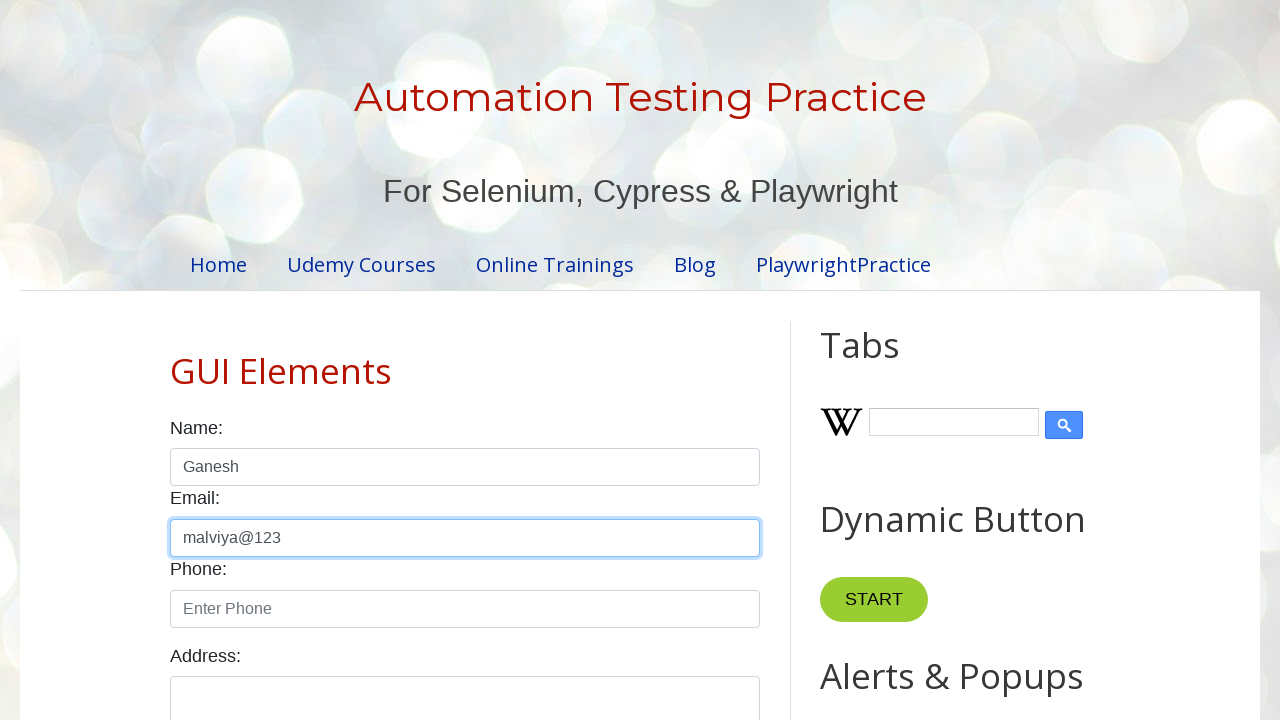

Filled phone field with '987676544' on #phone
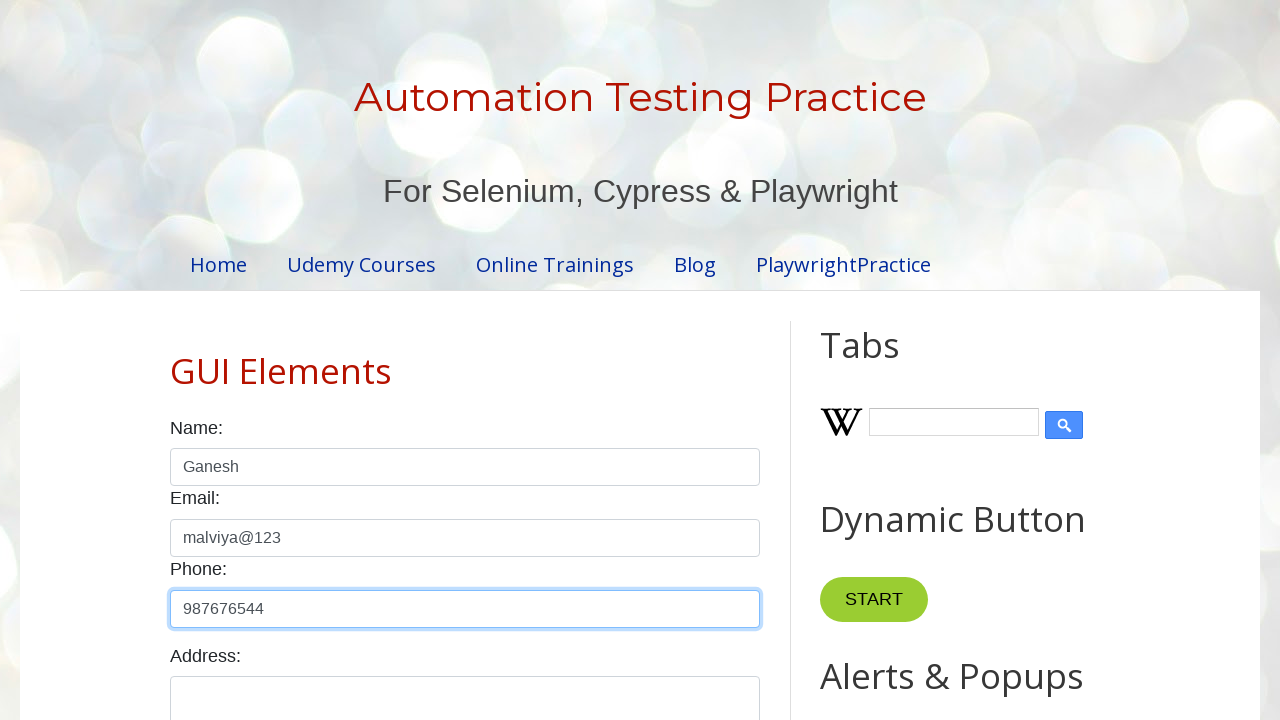

Filled address field with 'pune' on #textarea
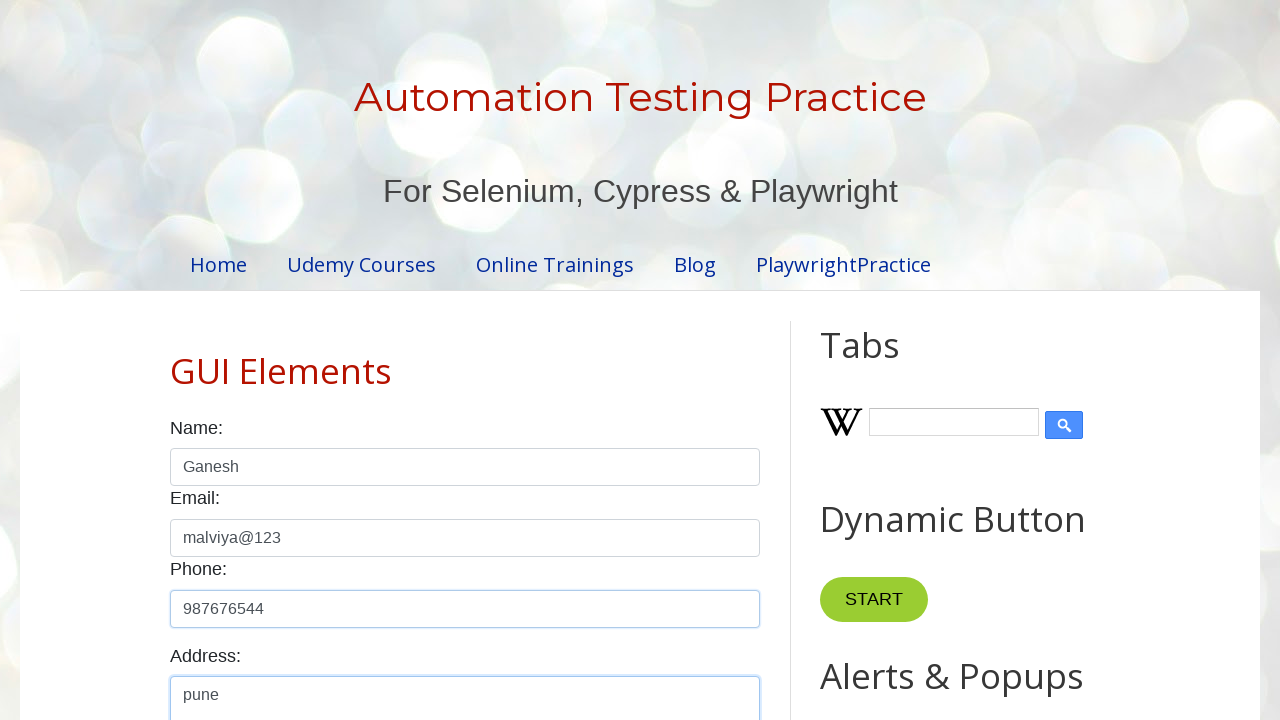

Selected Male gender radio button at (208, 360) on xpath=//label[text()='Male']
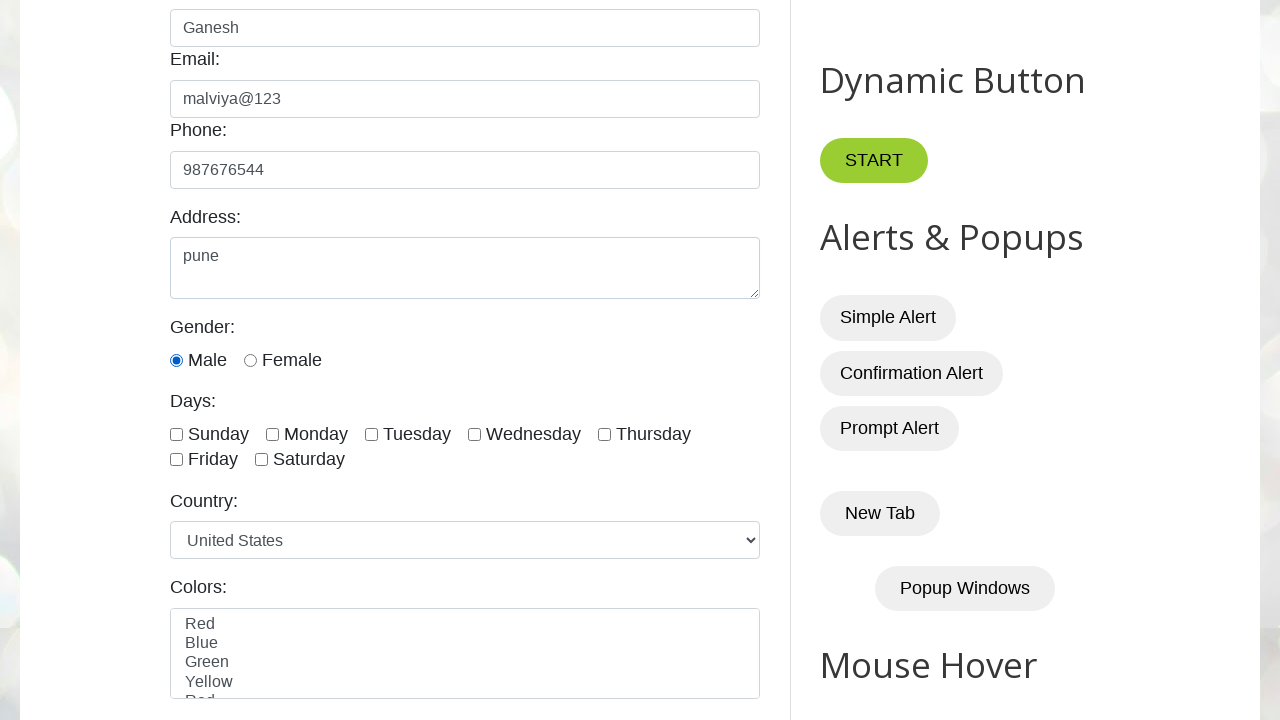

Selected Sunday checkbox at (218, 434) on xpath=//label[text()='Sunday']
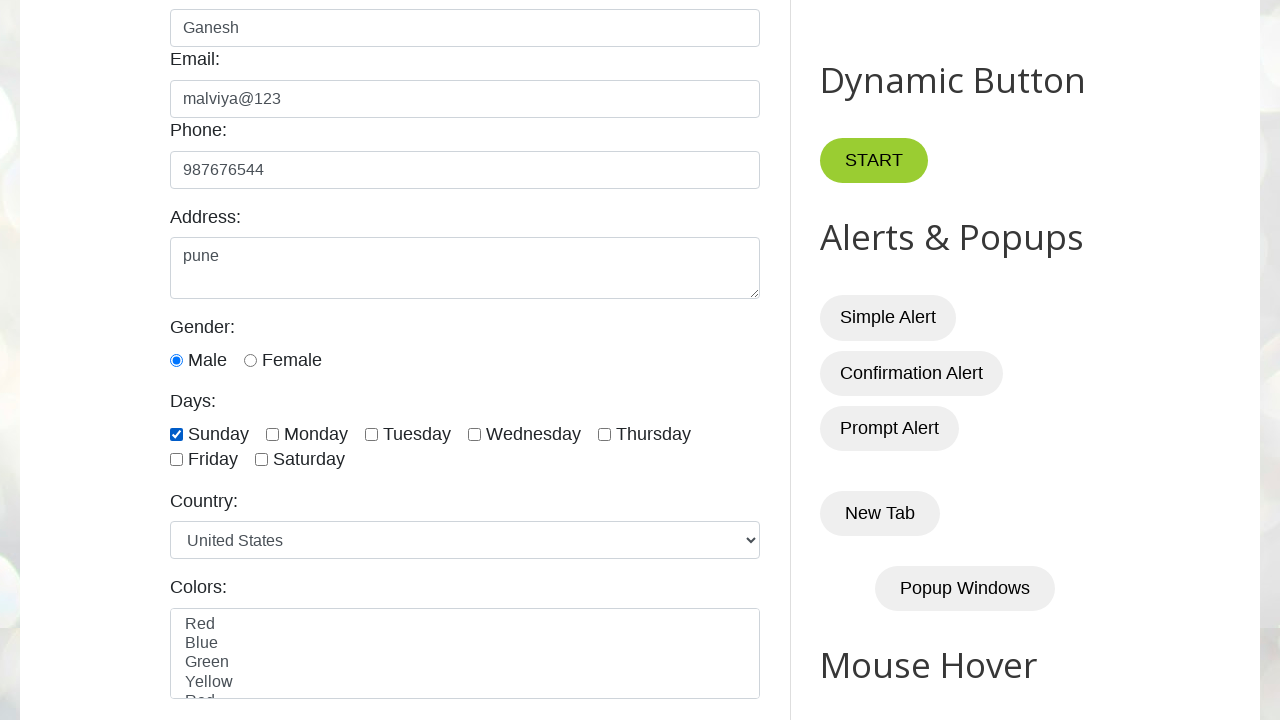

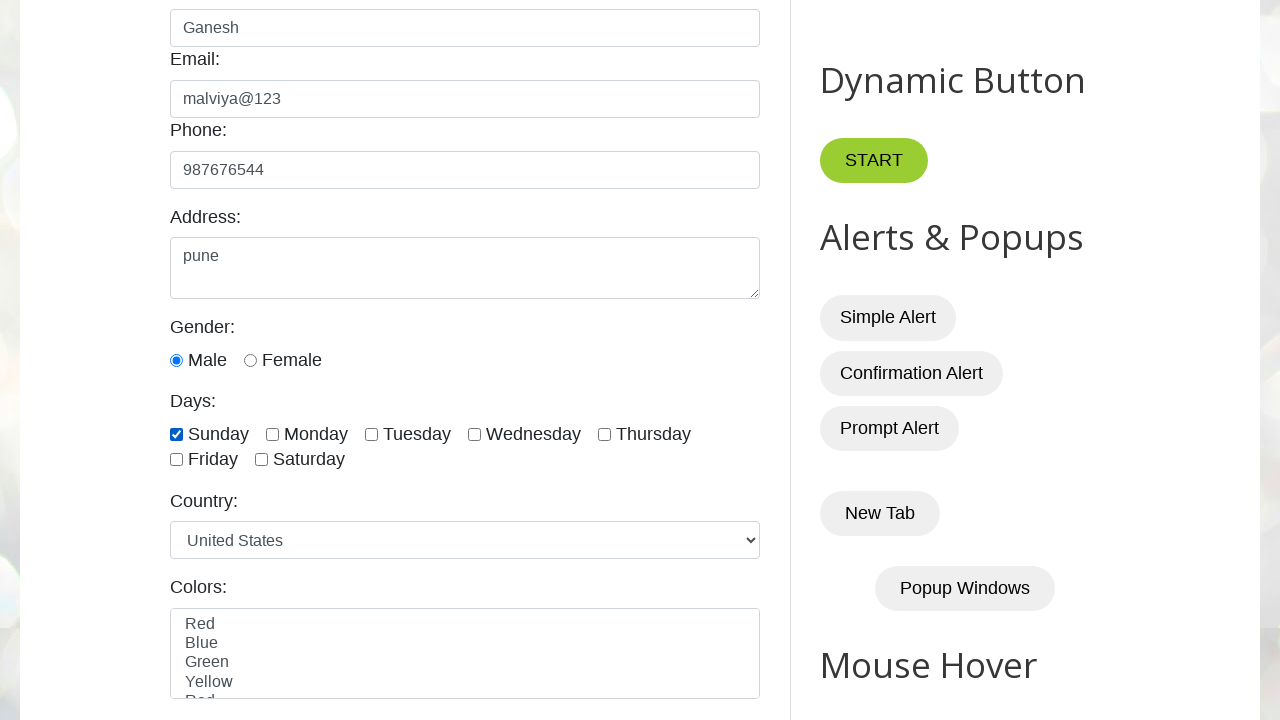